Tests that adding an item to cart shows the cart icon number indicator

Starting URL: https://bookbox.ch/

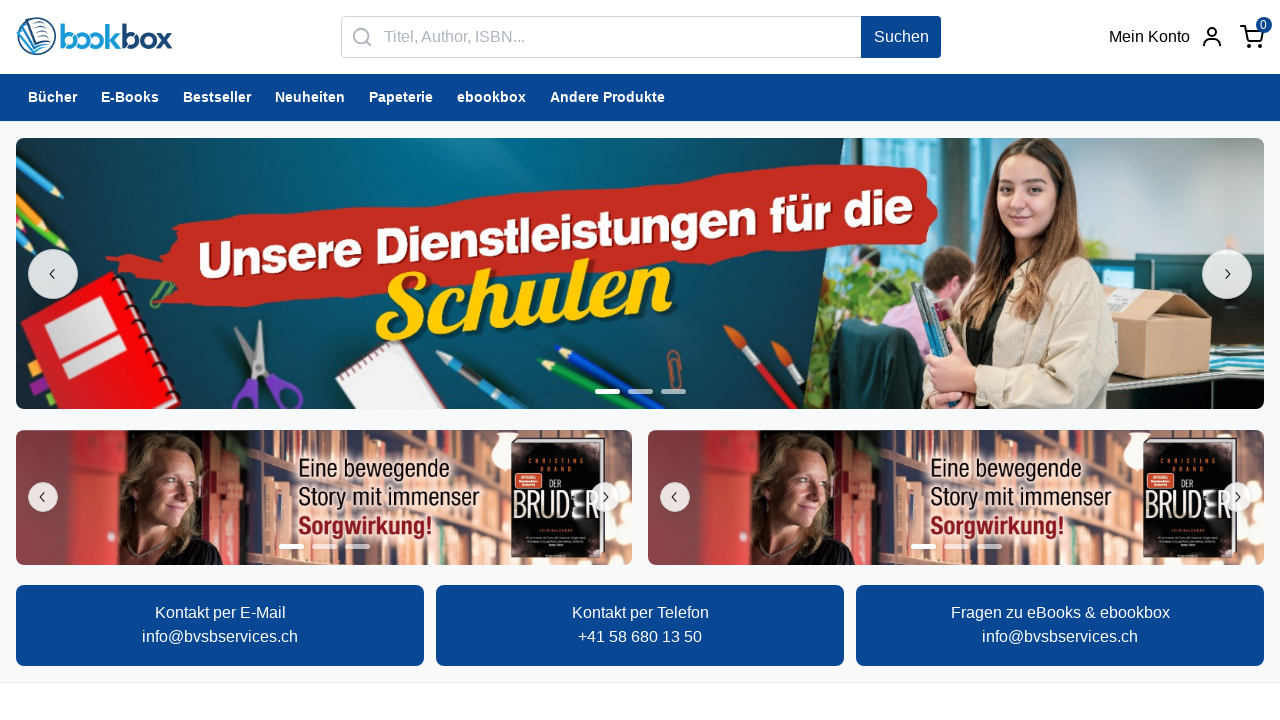

Clicked on Bücher category at (640, 360) on div >> internal:has-text="B\u00fccher"i >> nth=0
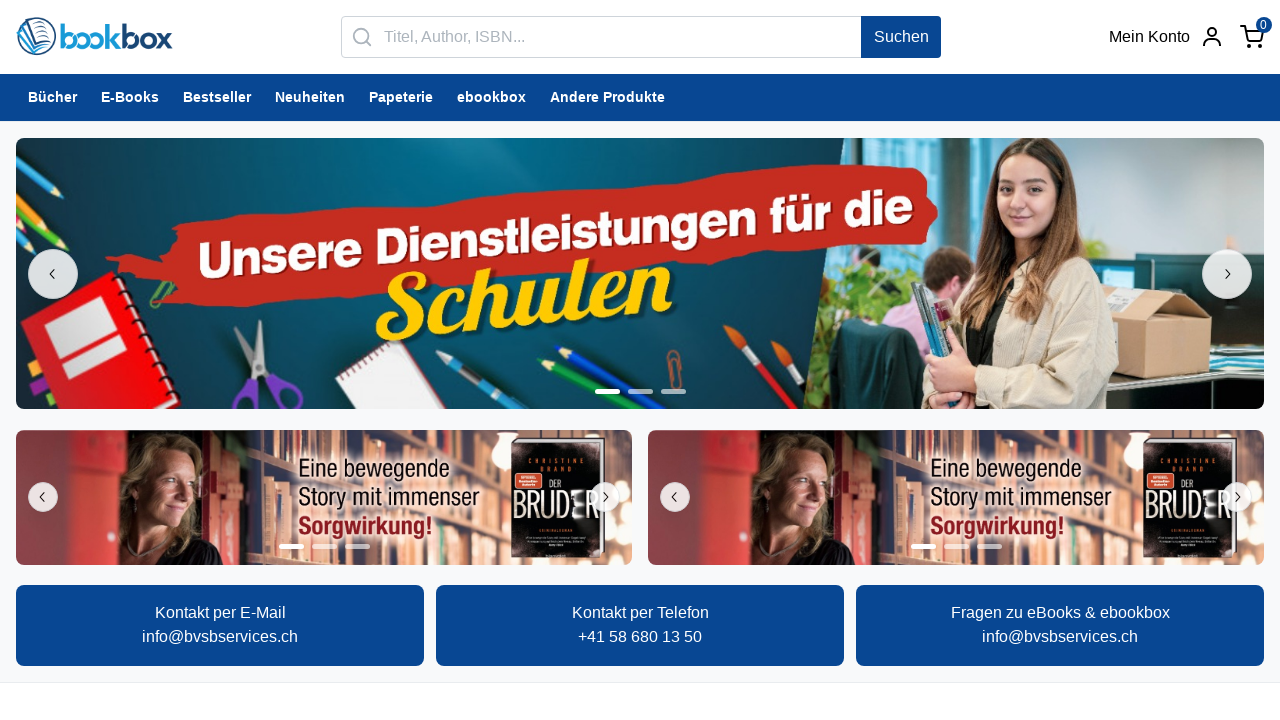

Waited 1000ms for page to load
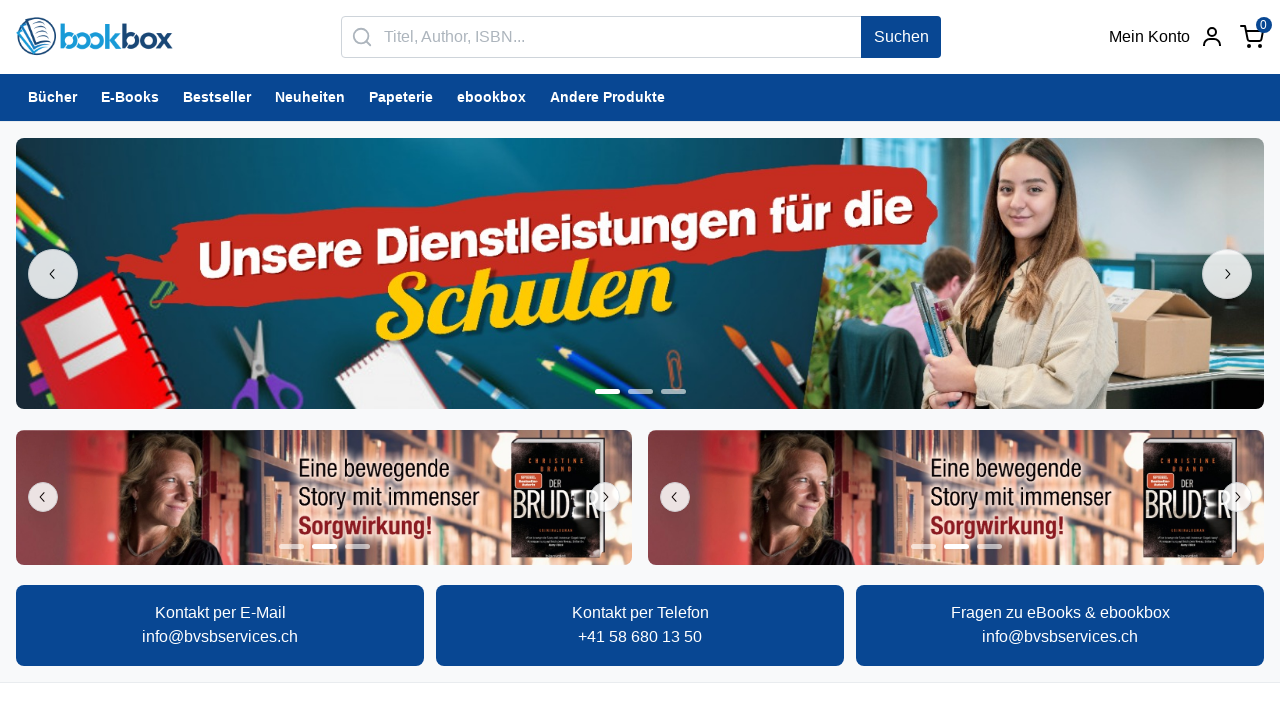

Clicked add to cart button on first item at (53, 274) on div:nth-child(3) > .mantine-UnstyledButton-root >> nth=0
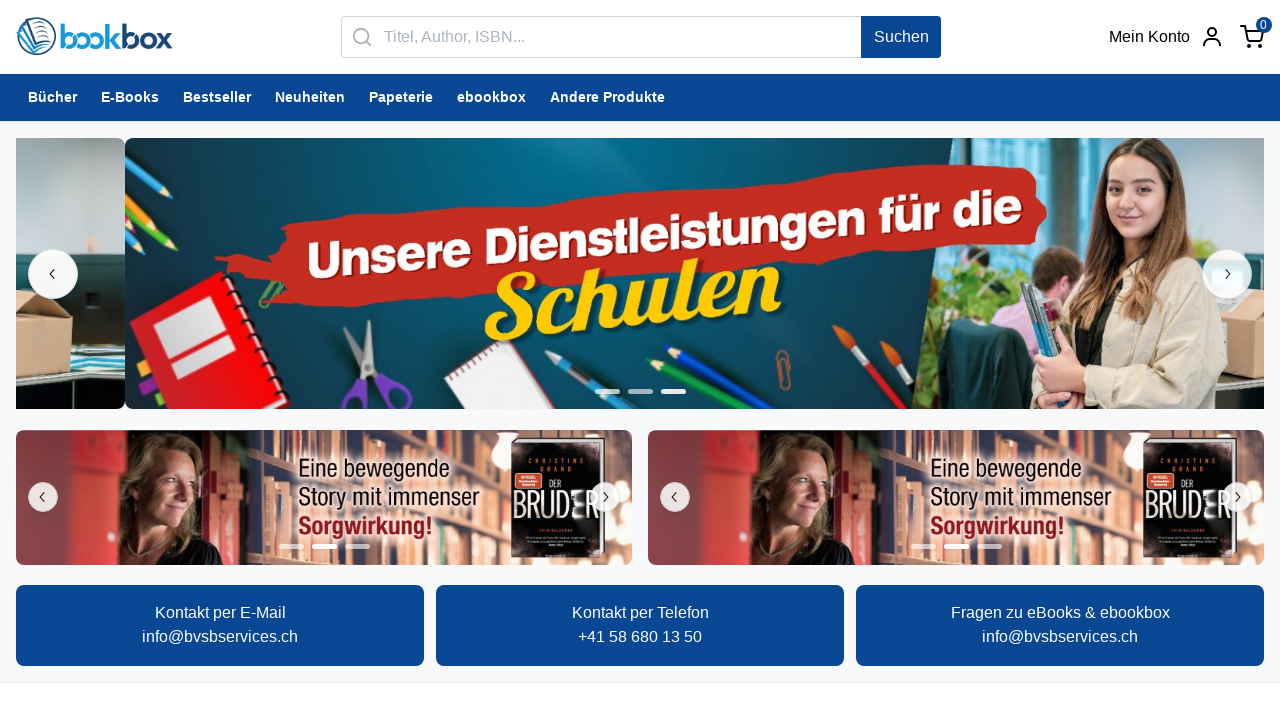

Waited 1000ms for cart to update
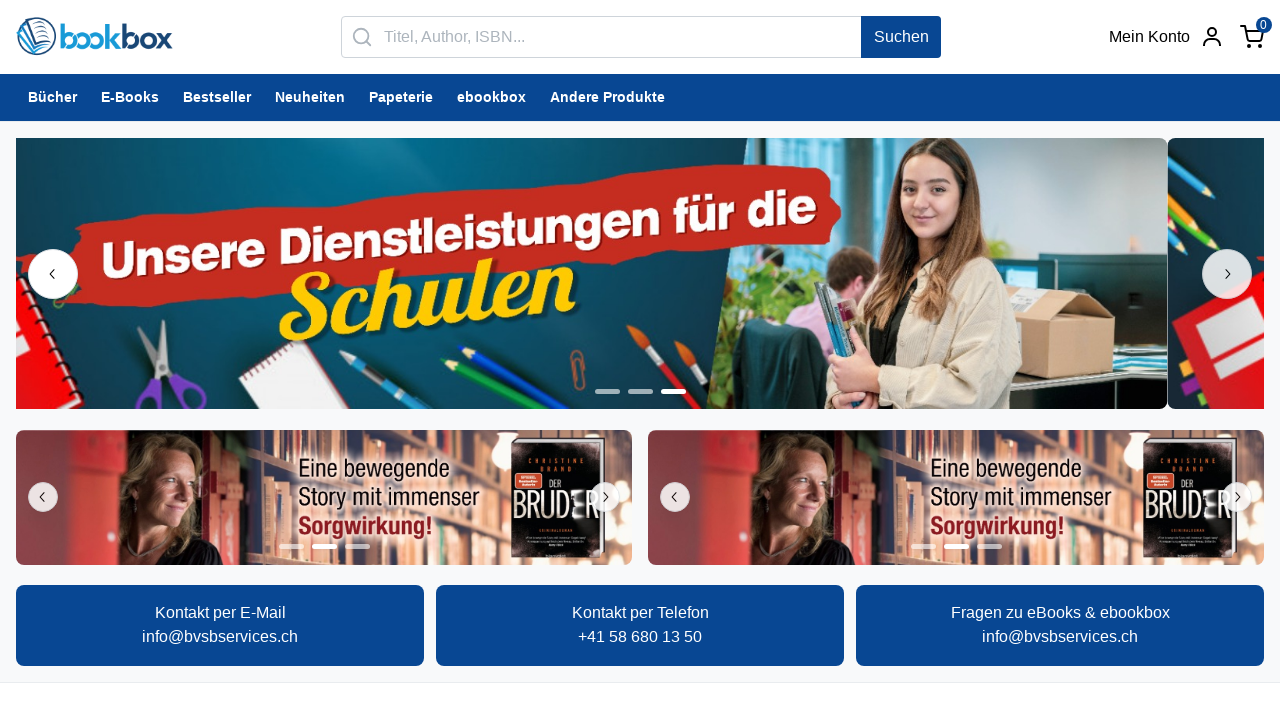

Verified cart icon number indicator is visible
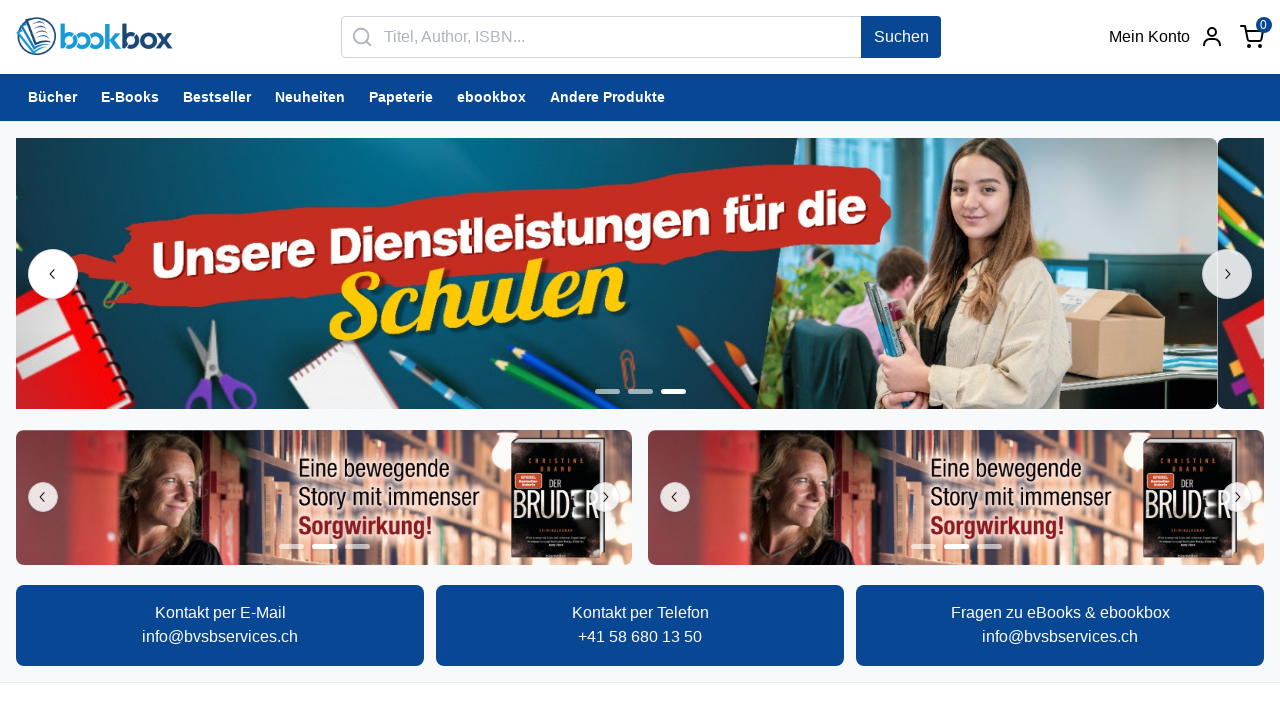

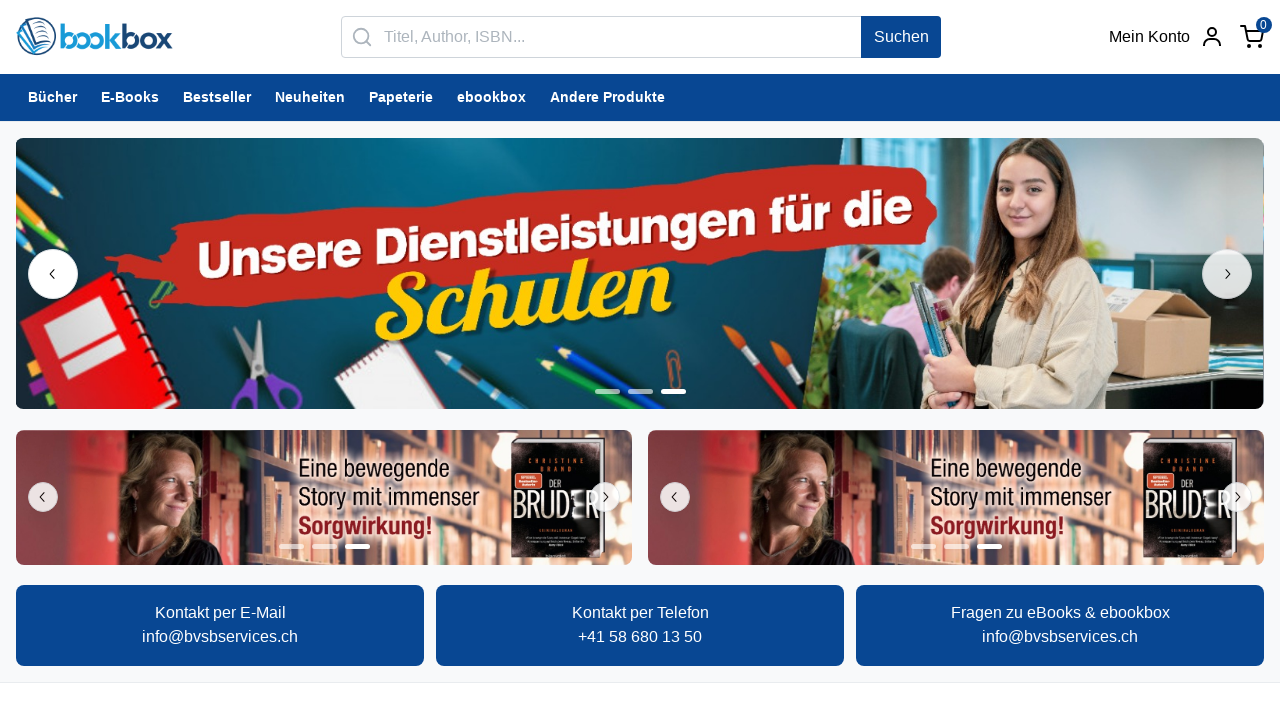